Opens a form page, switches to a new window to extract course information from another page, then returns to fill the form with the extracted data

Starting URL: https://rahulshettyacademy.com/angularpractice/

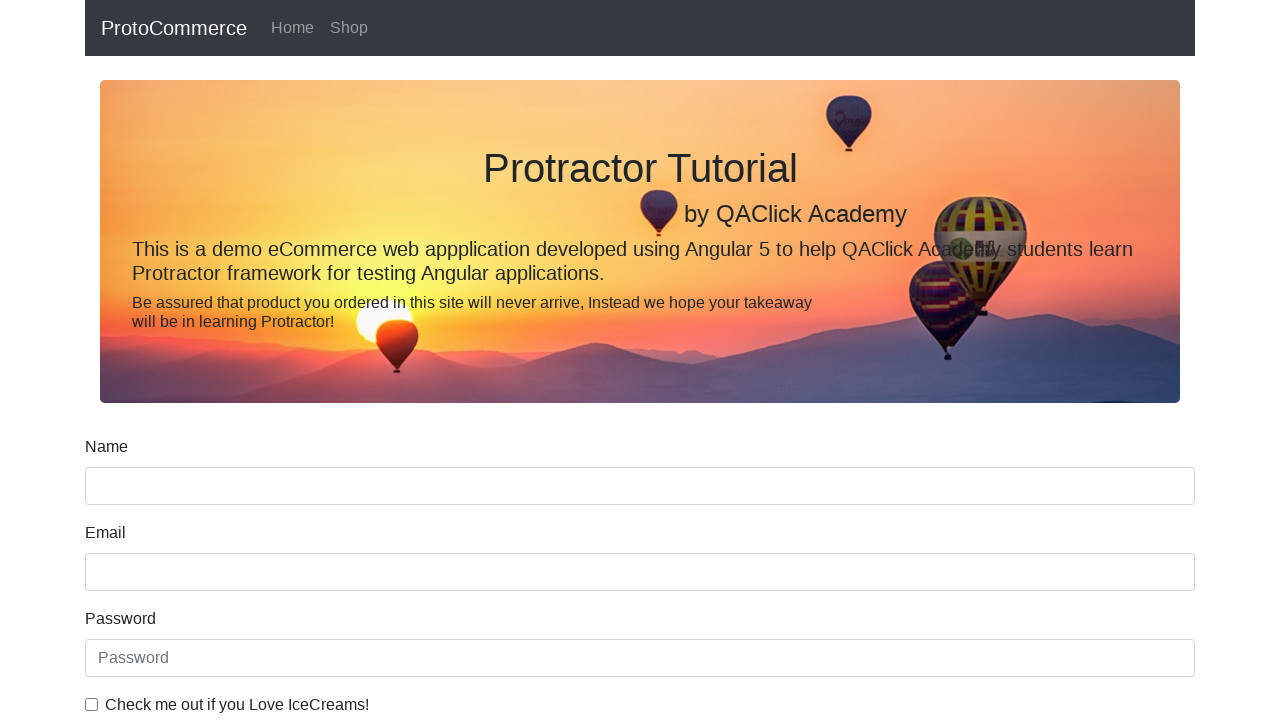

Stored reference to main page
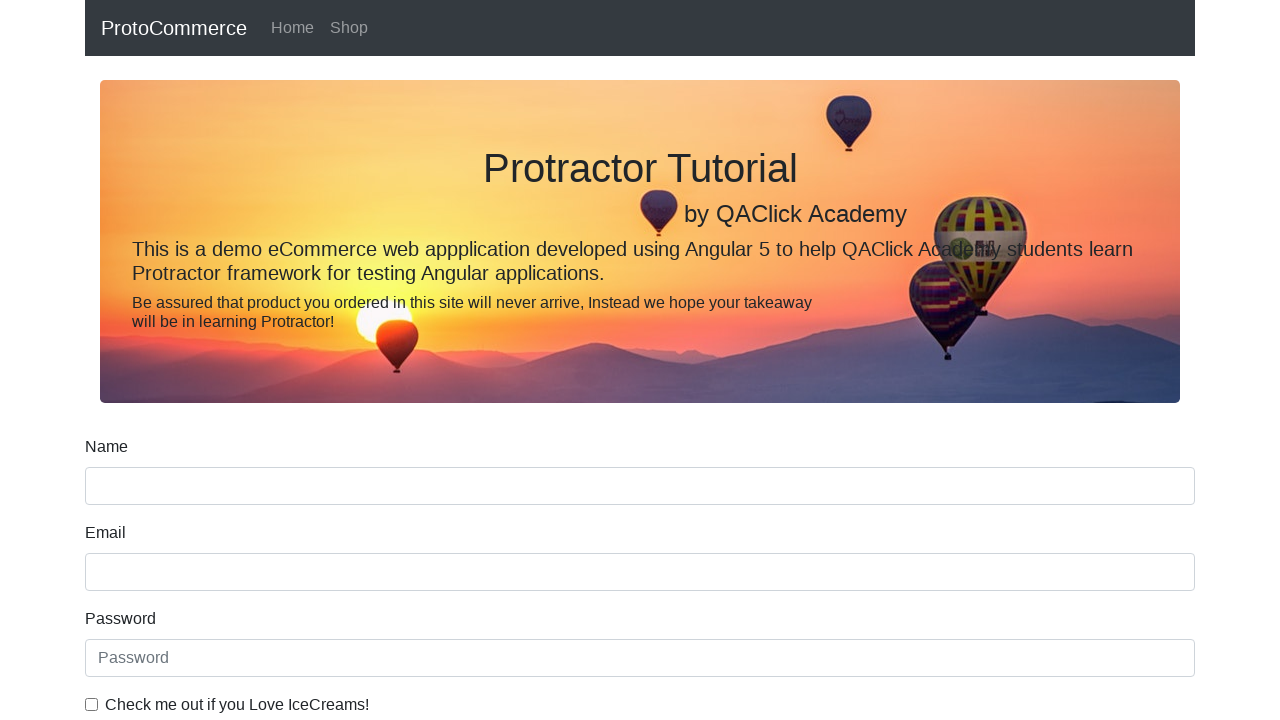

Opened new page in same context
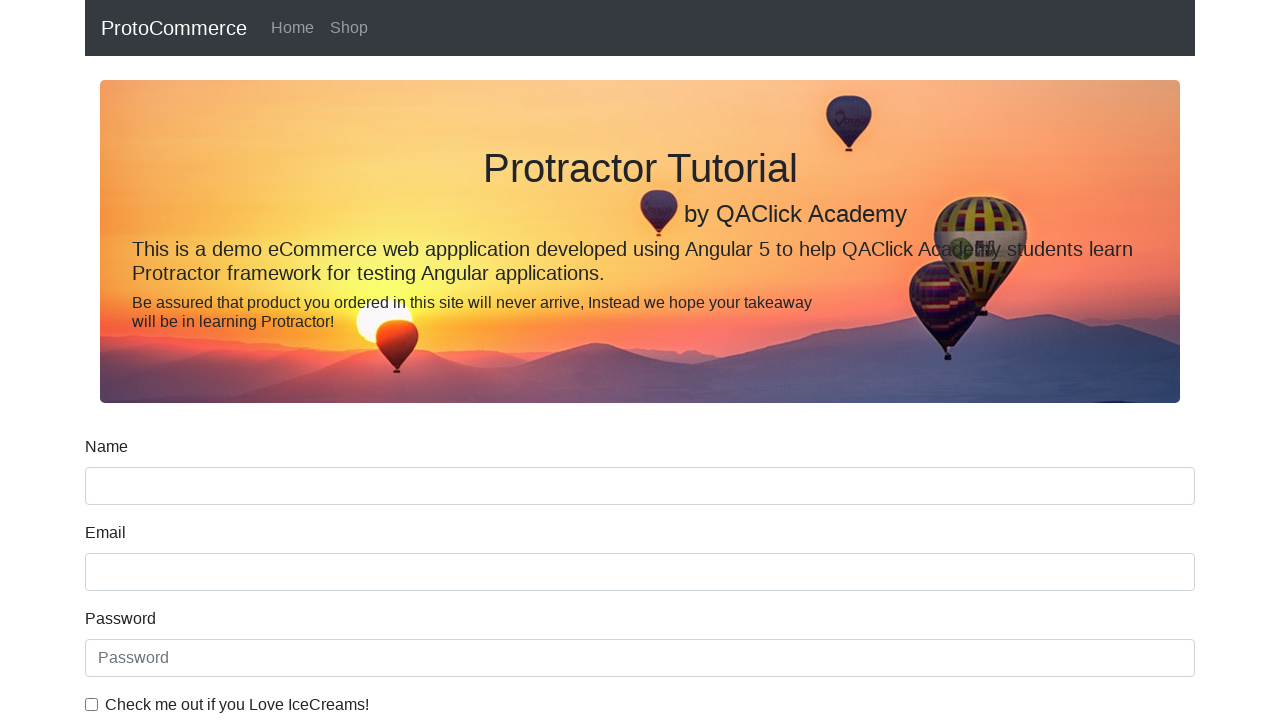

Navigated new page to Rahul Shetty Academy home
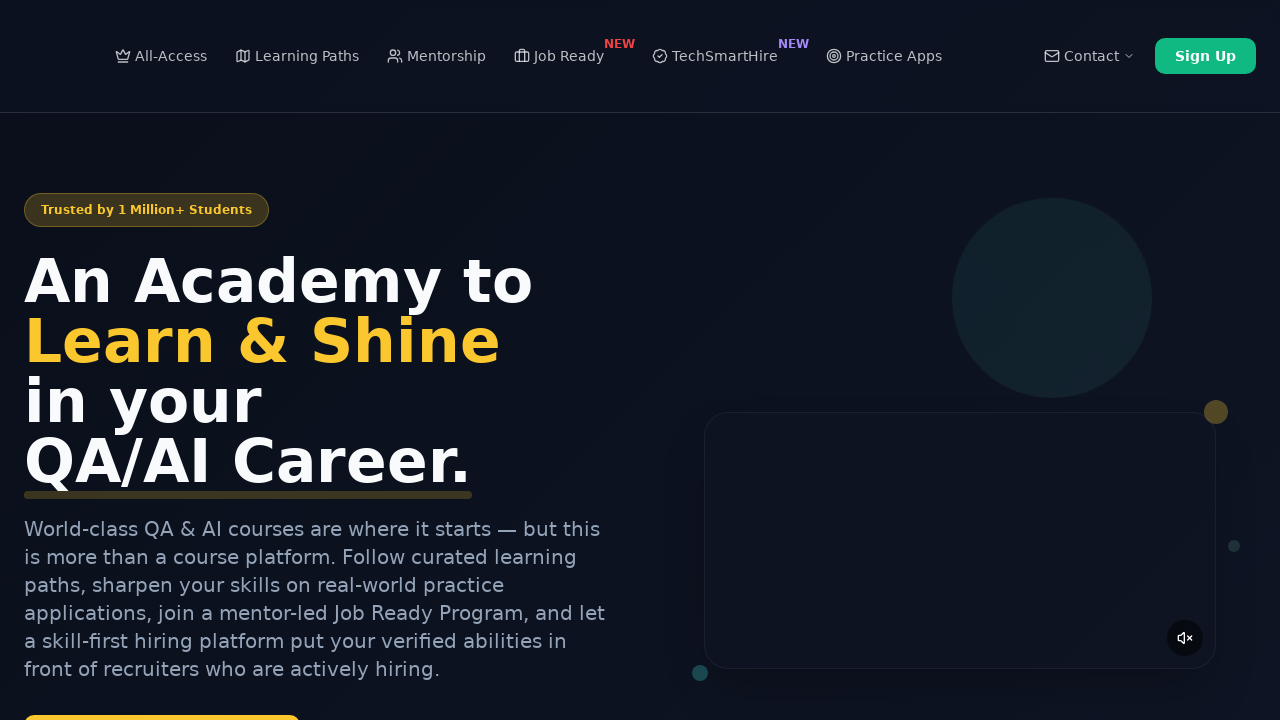

Extracted course name from second matching link: 'Playwright Testing'
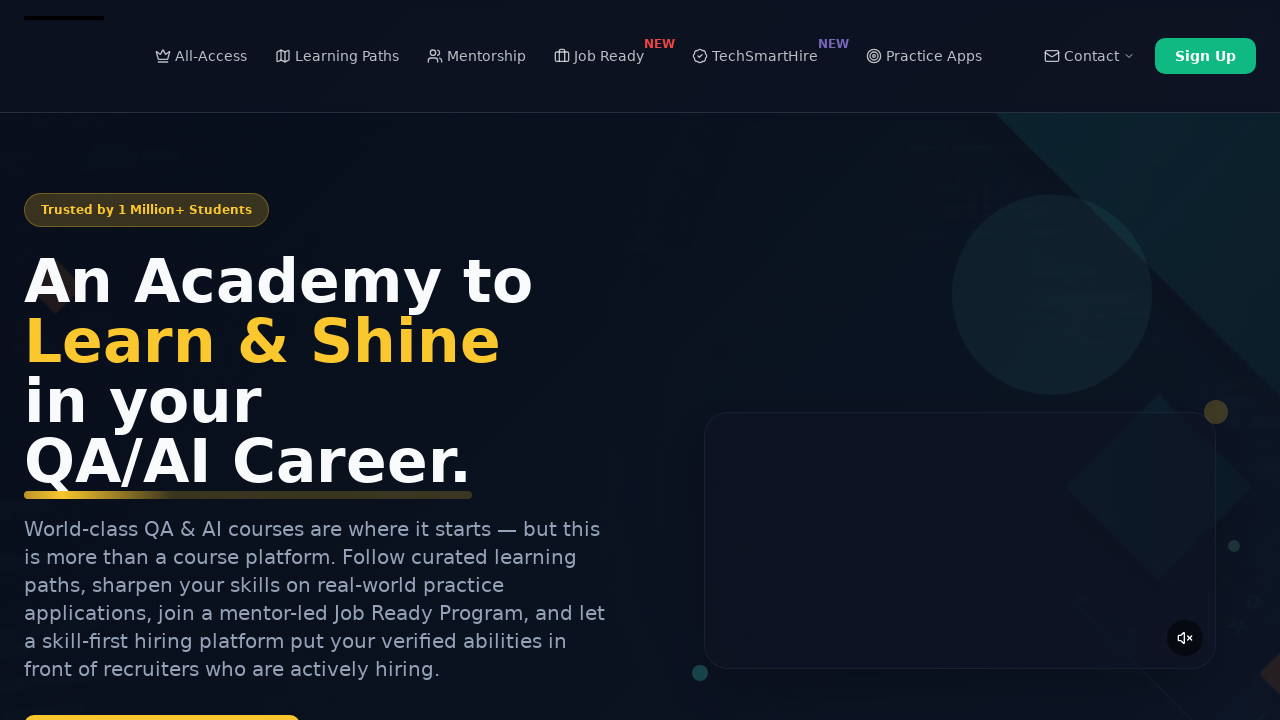

Closed new page after extracting course information
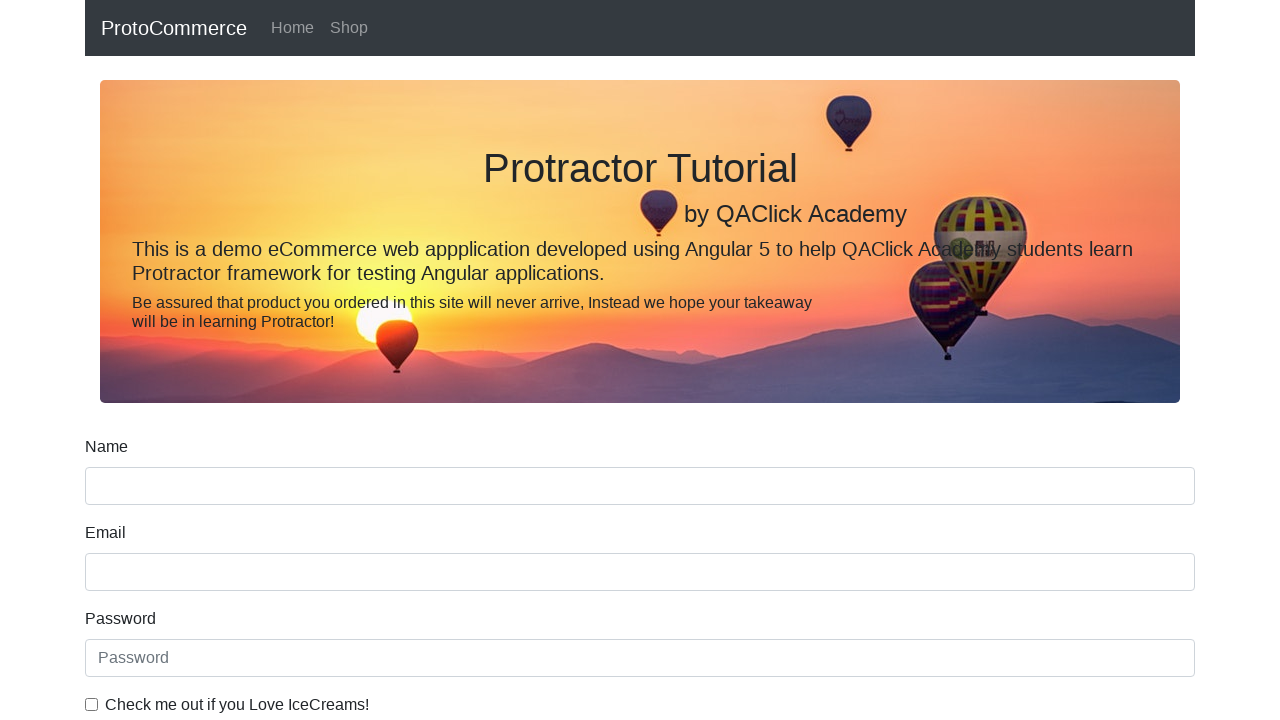

Filled name field with extracted course name: 'Playwright Testing' on [name='name']
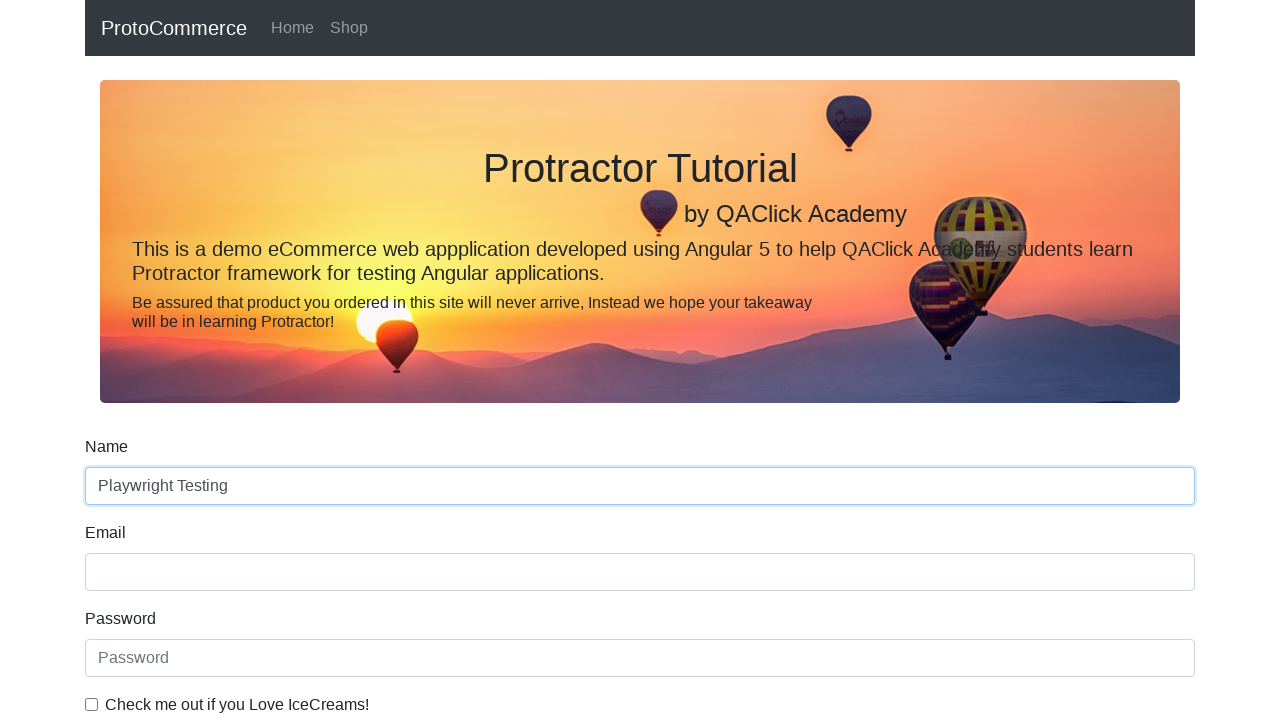

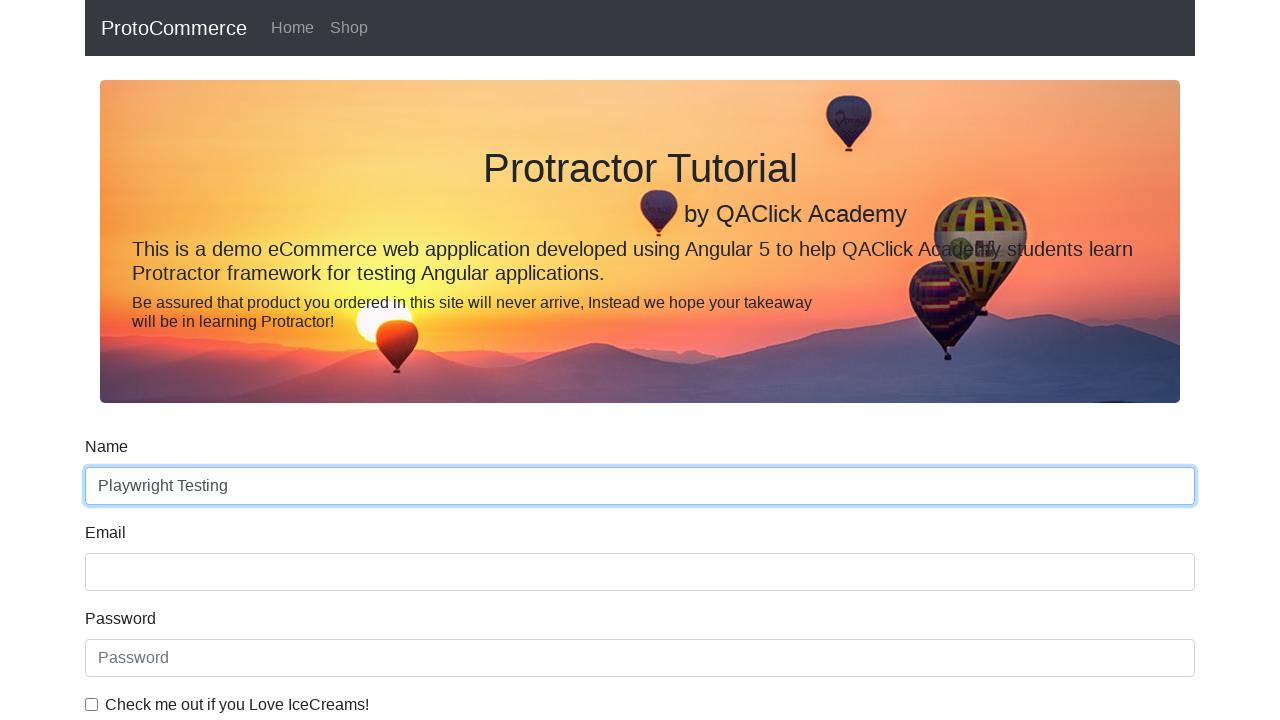